Tests a math problem form by reading two numbers, calculating their sum, and selecting the result from a dropdown menu

Starting URL: http://suninjuly.github.io/selects1.html

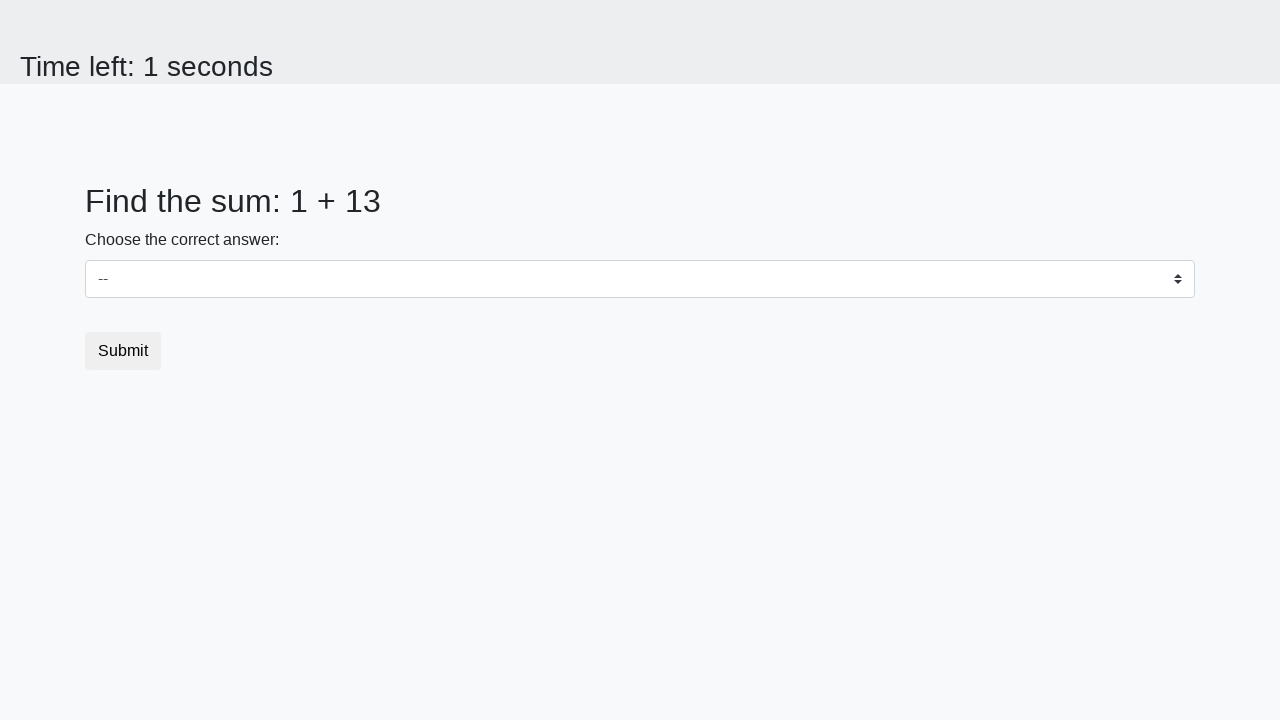

Read first number from #num1 element
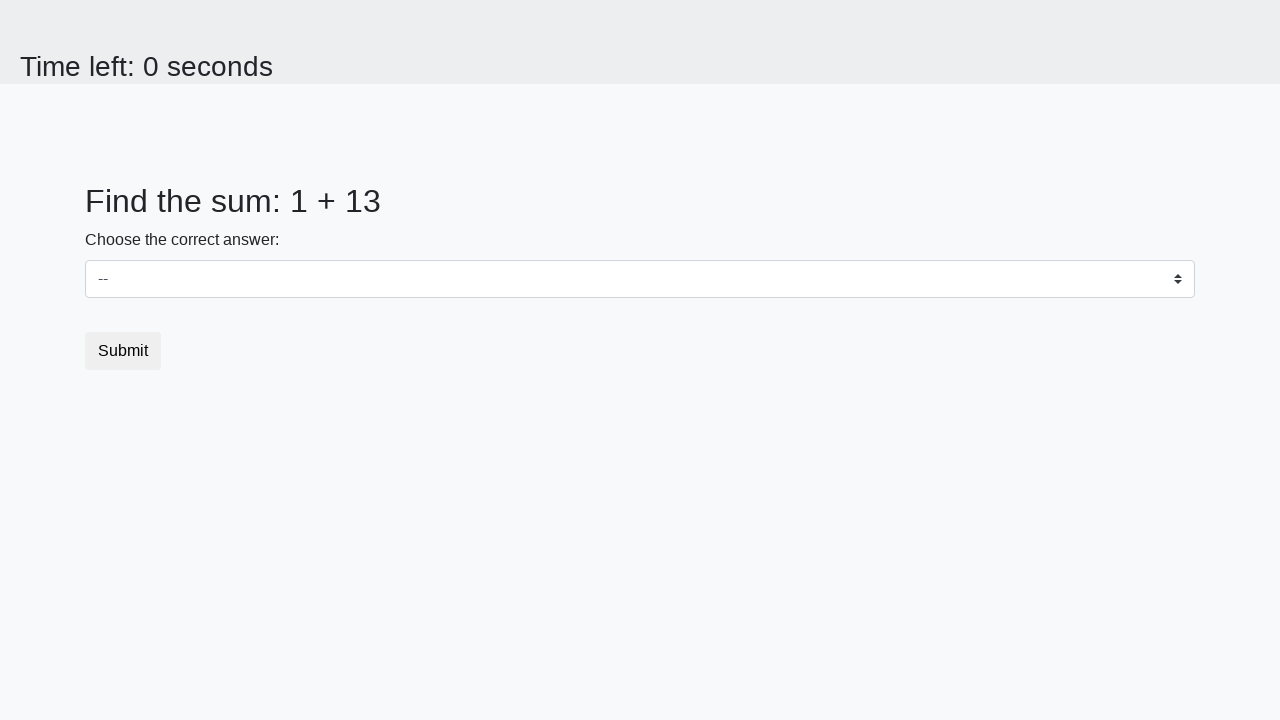

Read second number from #num2 element
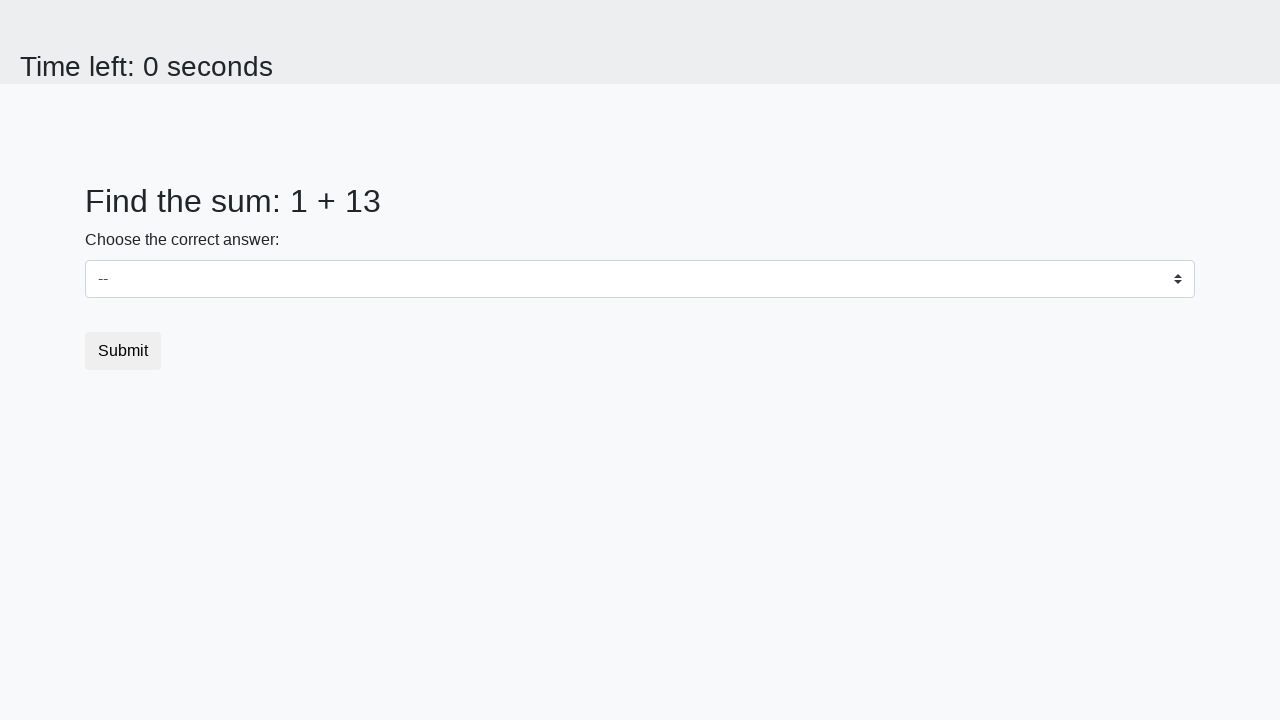

Calculated sum: 1 + 13 = 14
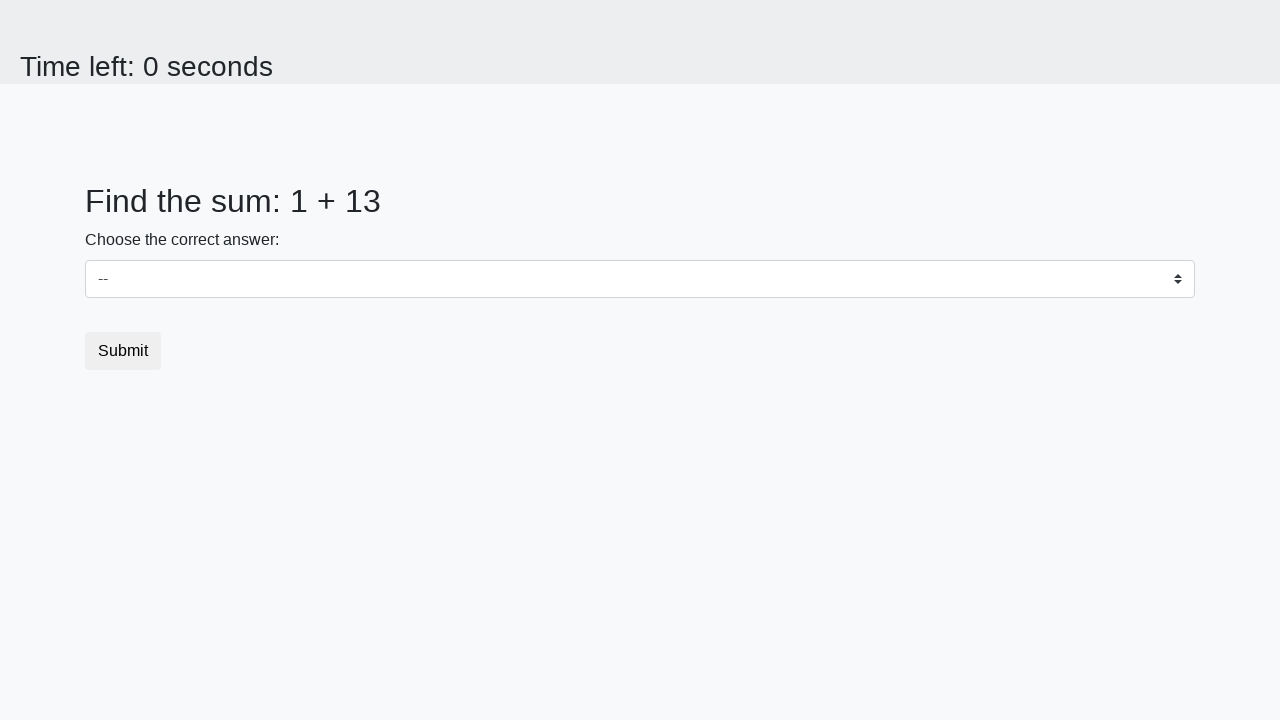

Selected 14 from dropdown menu on select
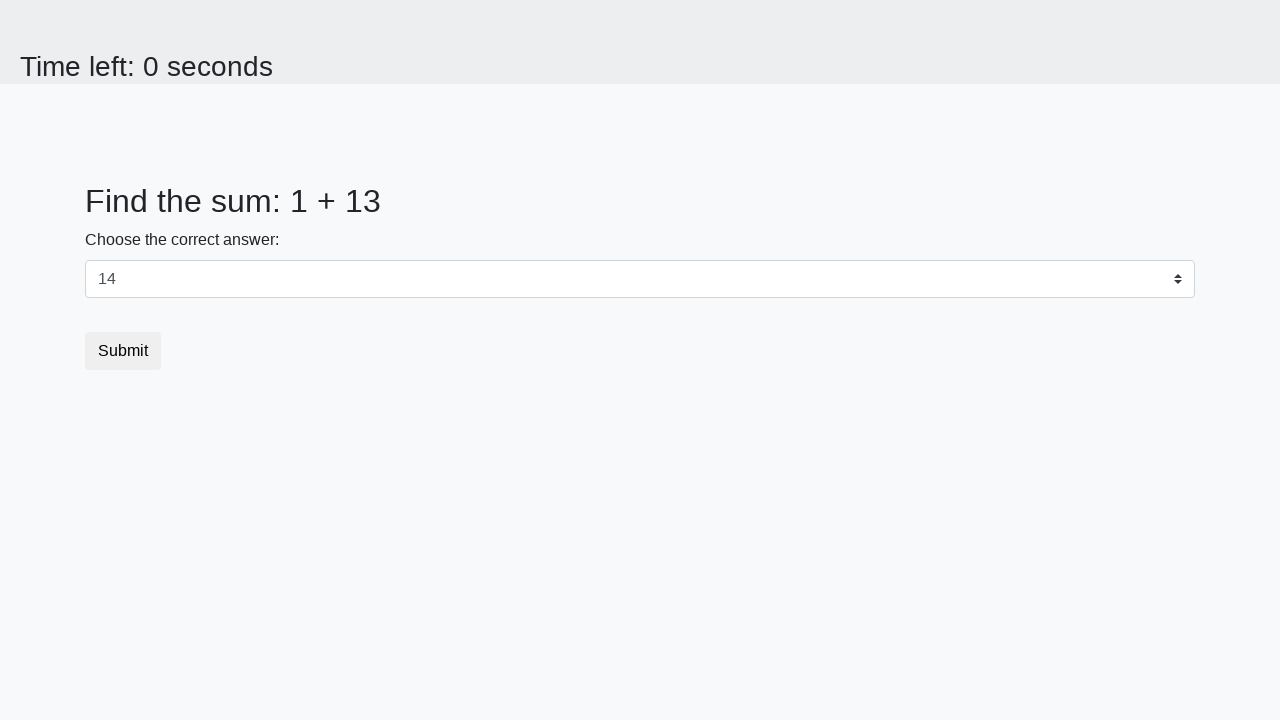

Clicked submit button at (123, 351) on [type='submit']
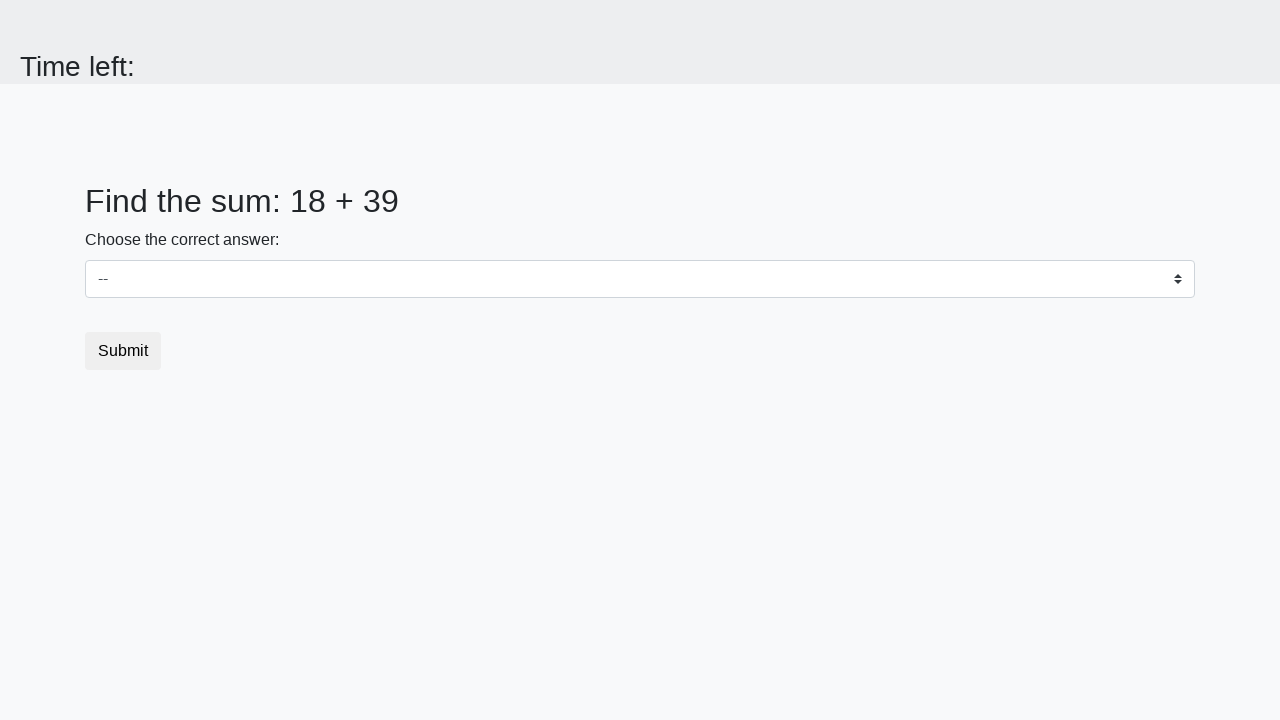

Waited for result page to load
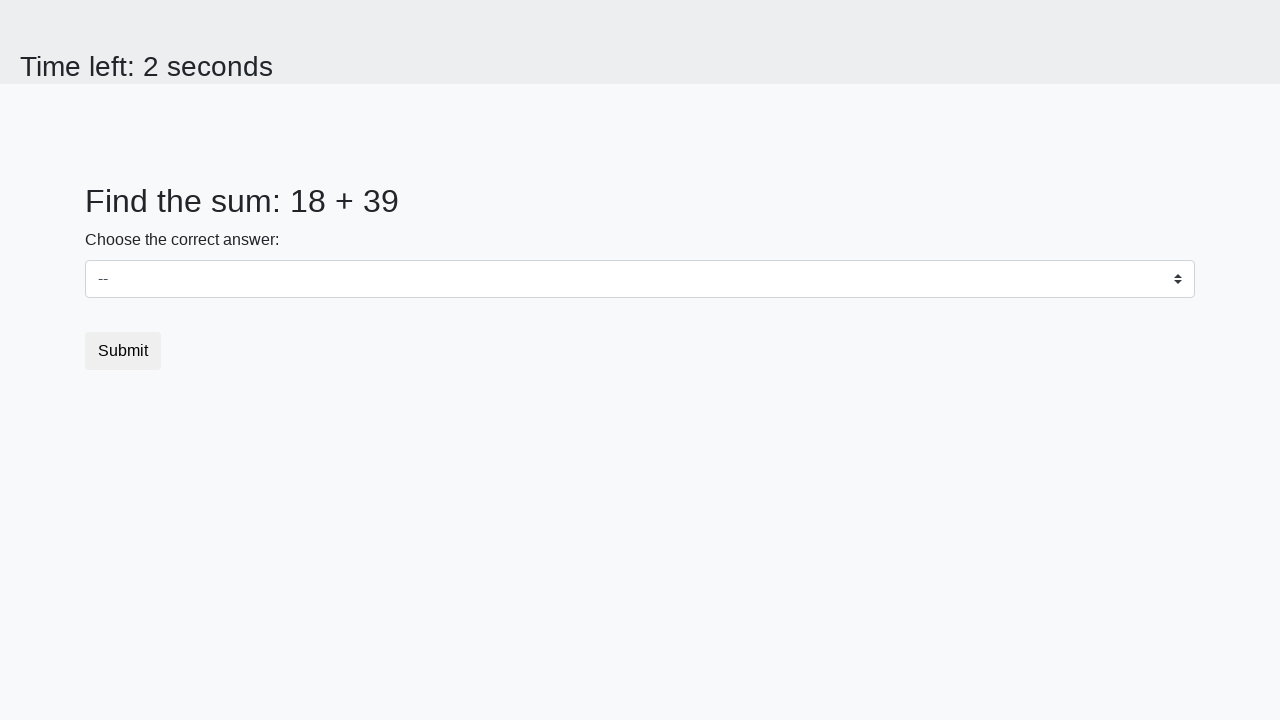

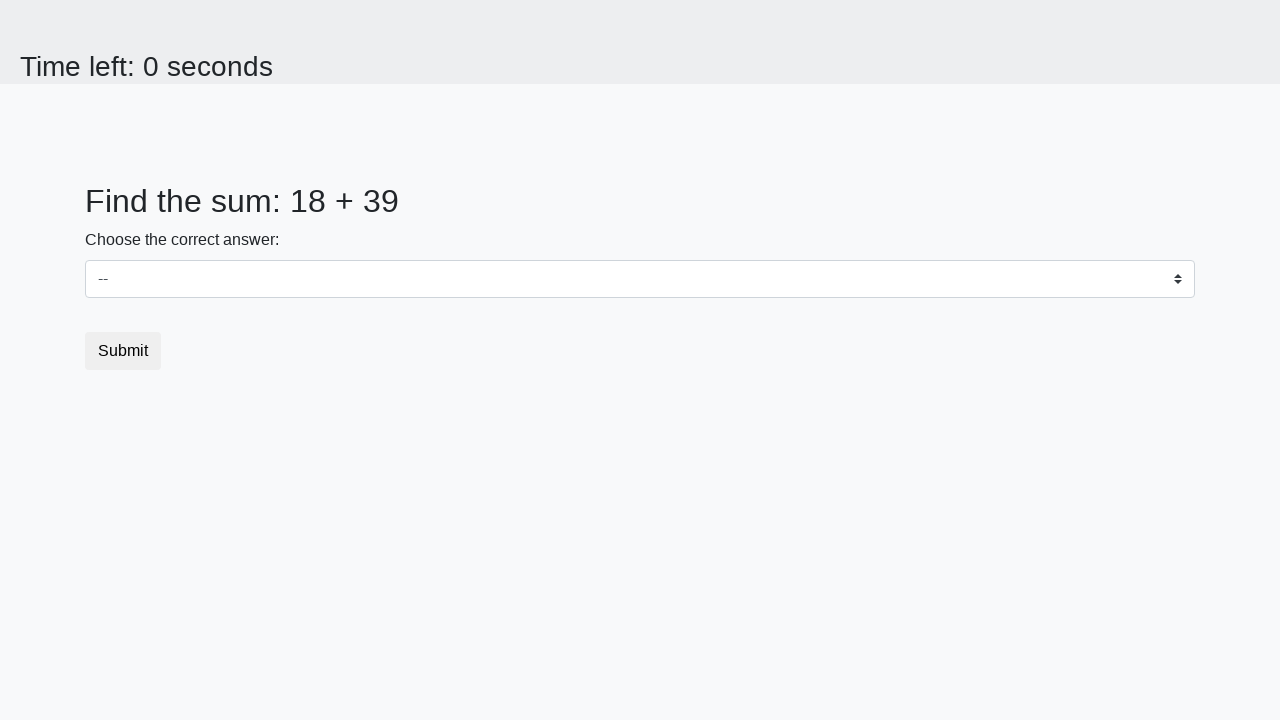